Navigates to DemoQA homepage and clicks on the "Elements" card from the list of available tool categories

Starting URL: https://demoqa.com/

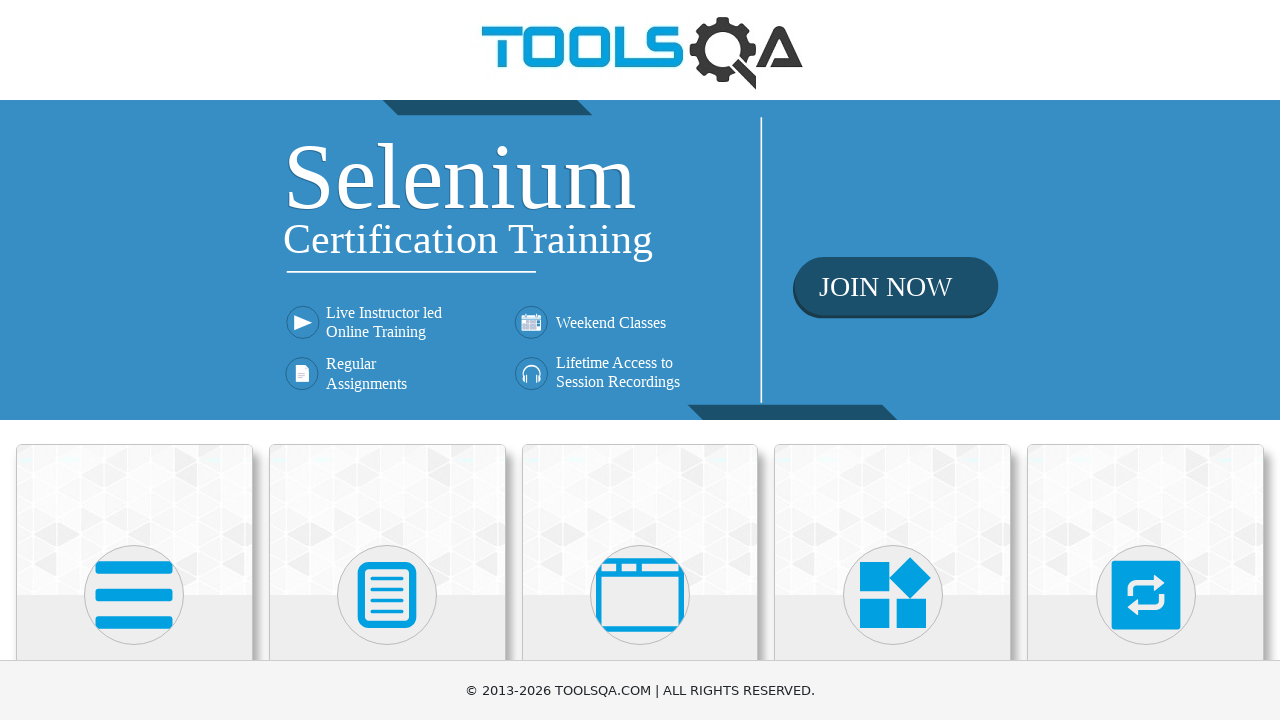

Navigated to DemoQA homepage
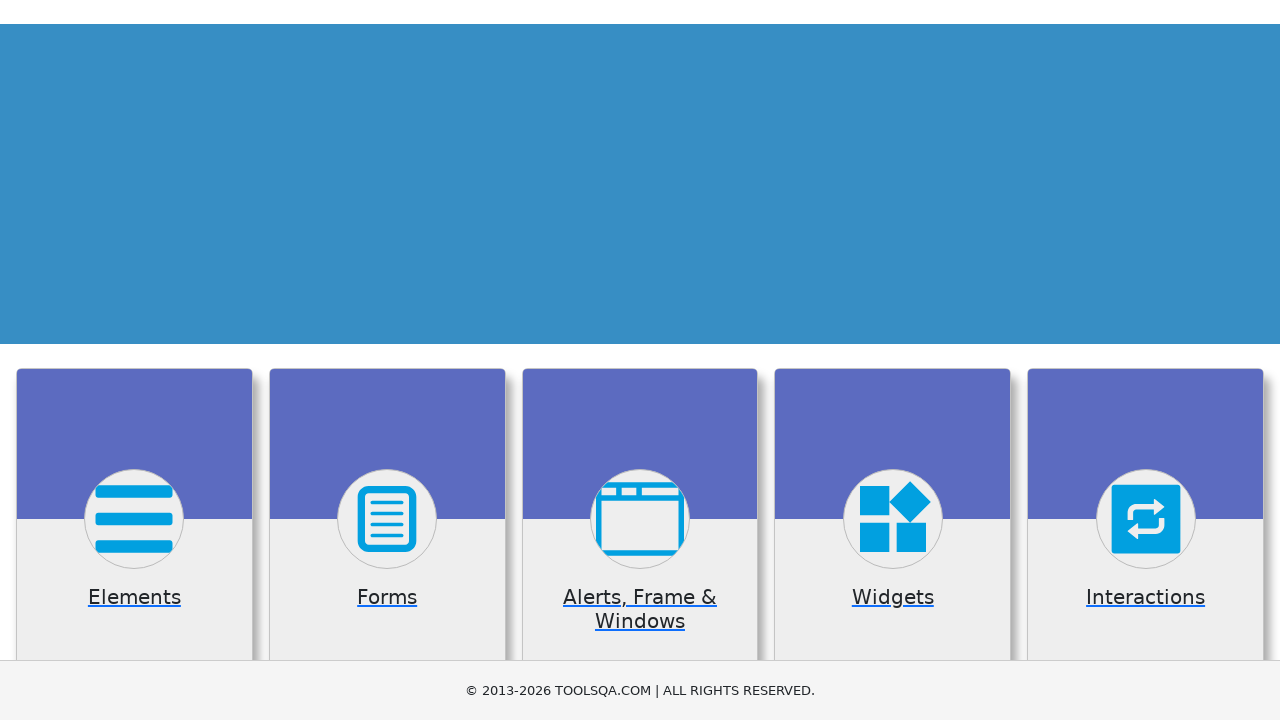

Card elements loaded on homepage
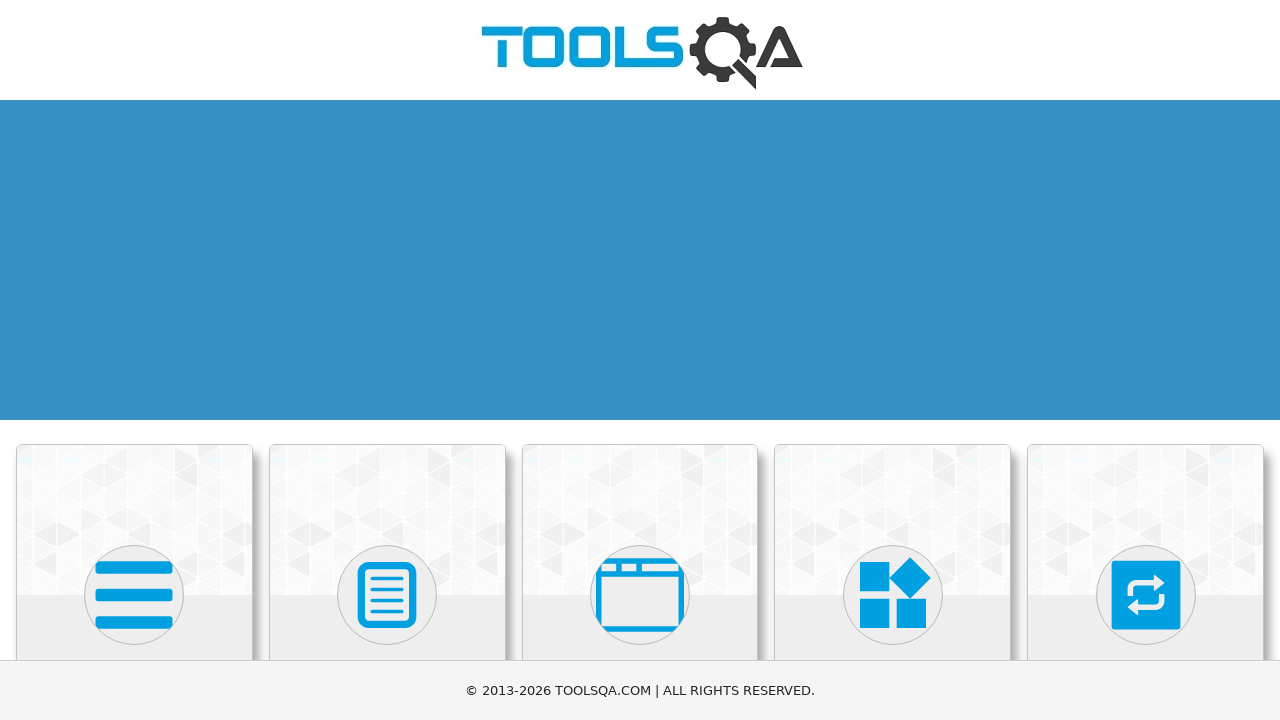

Found 6 card elements on the page
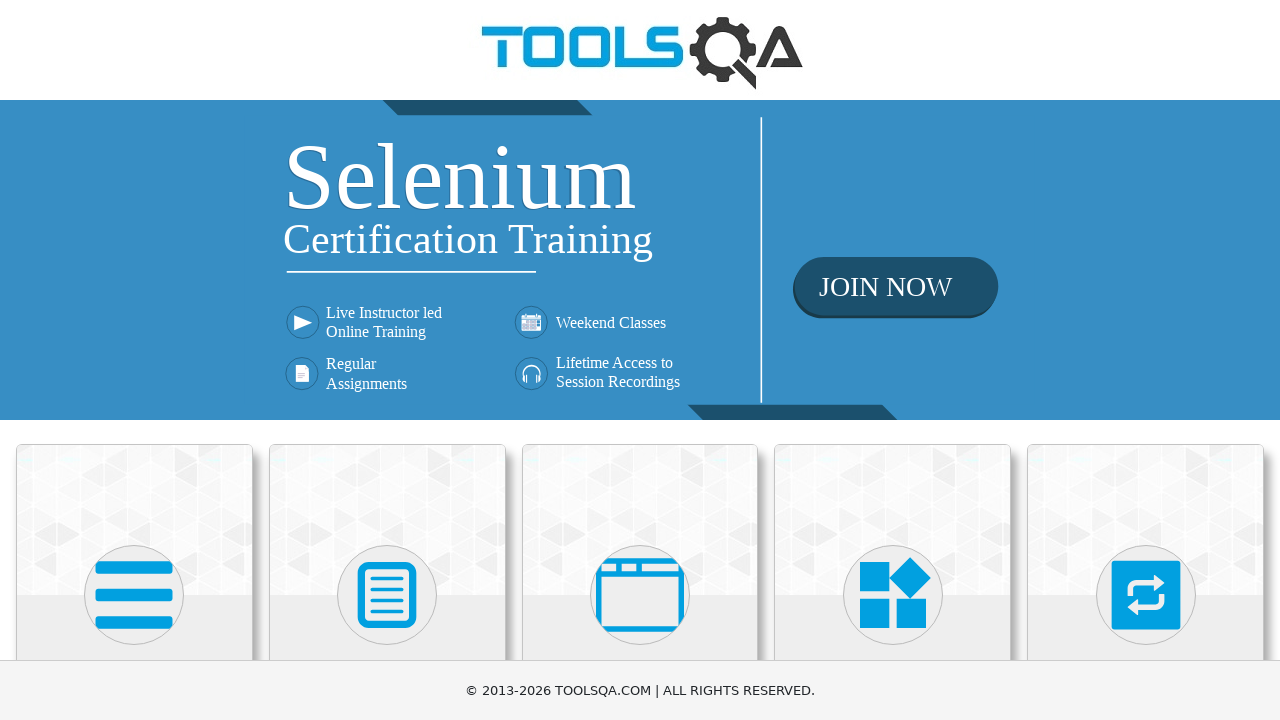

Clicked on the Elements card at (134, 360) on .card-body >> nth=0
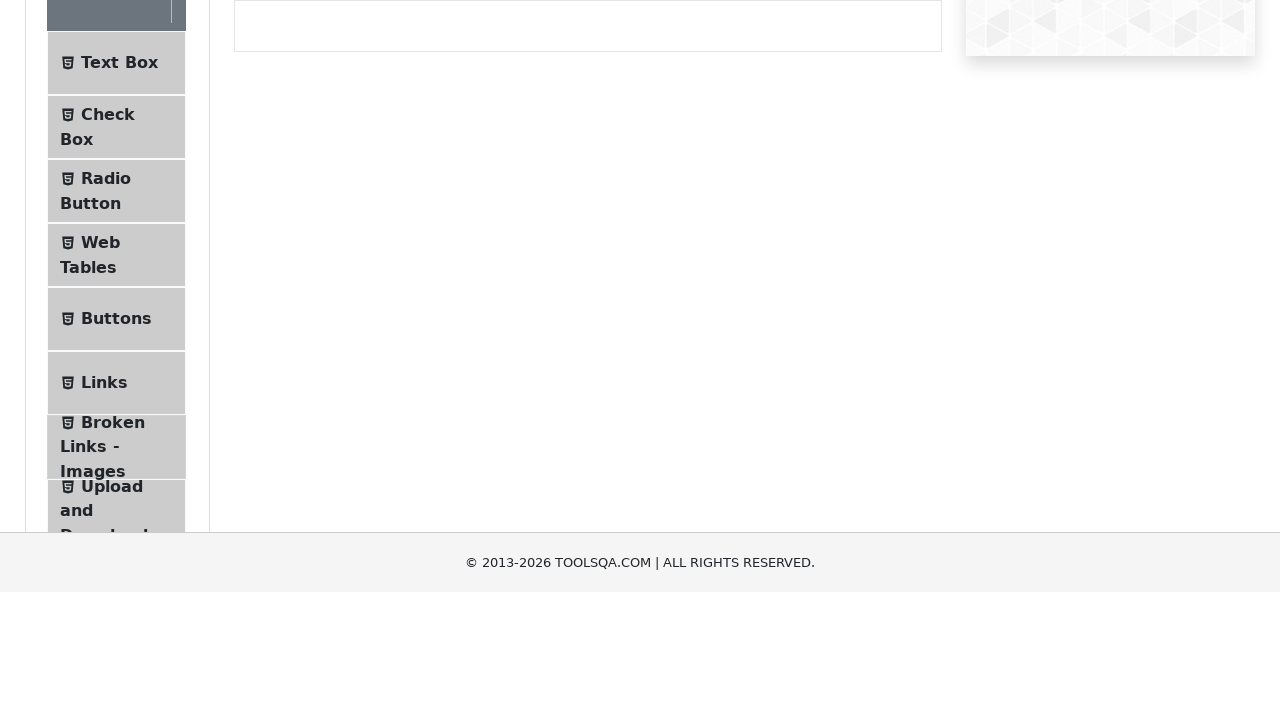

Successfully navigated to Elements page
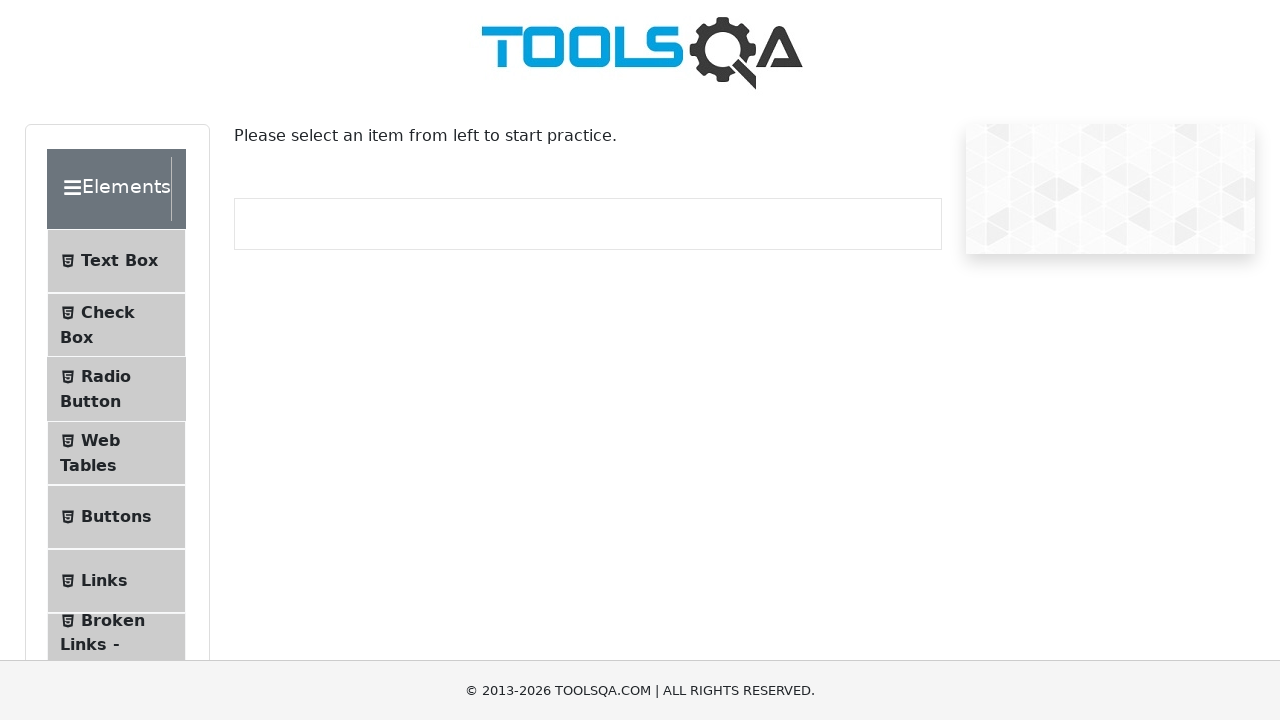

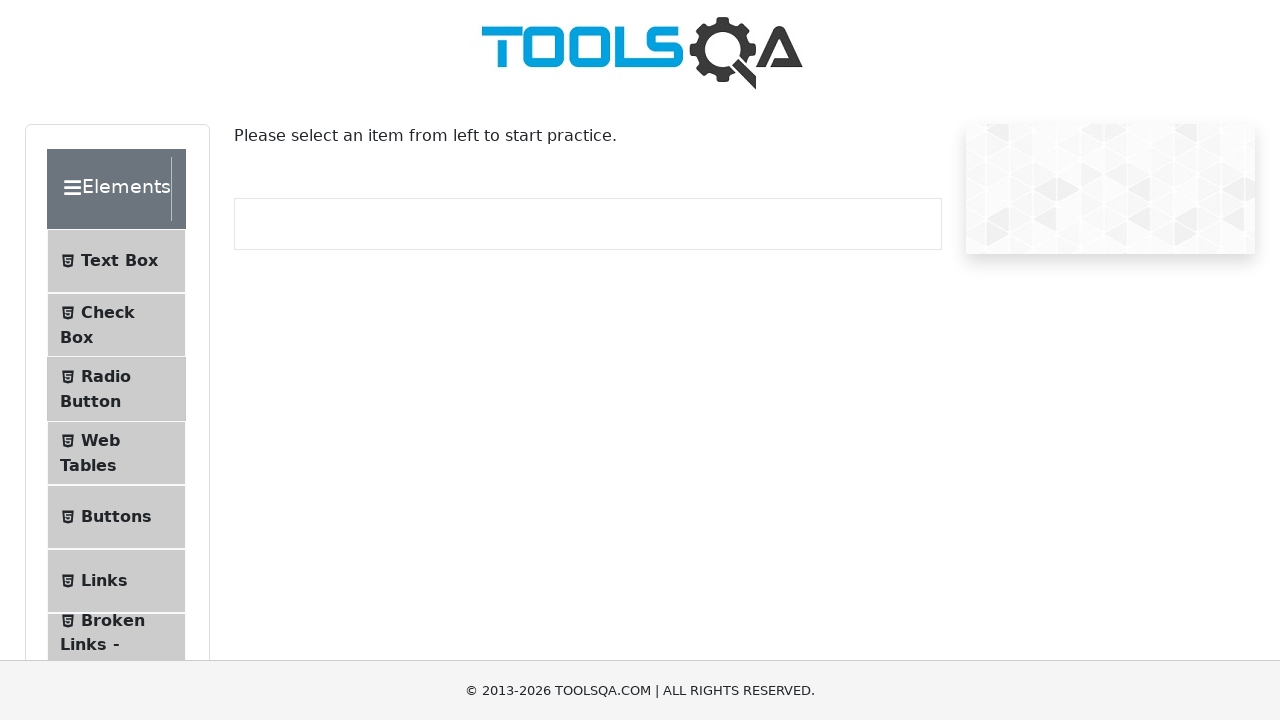